Tests basic browser navigation functionality by visiting pages, navigating back and forward, and refreshing the page on Rahul Shetty Academy website

Starting URL: https://rahulshettyacademy.com/

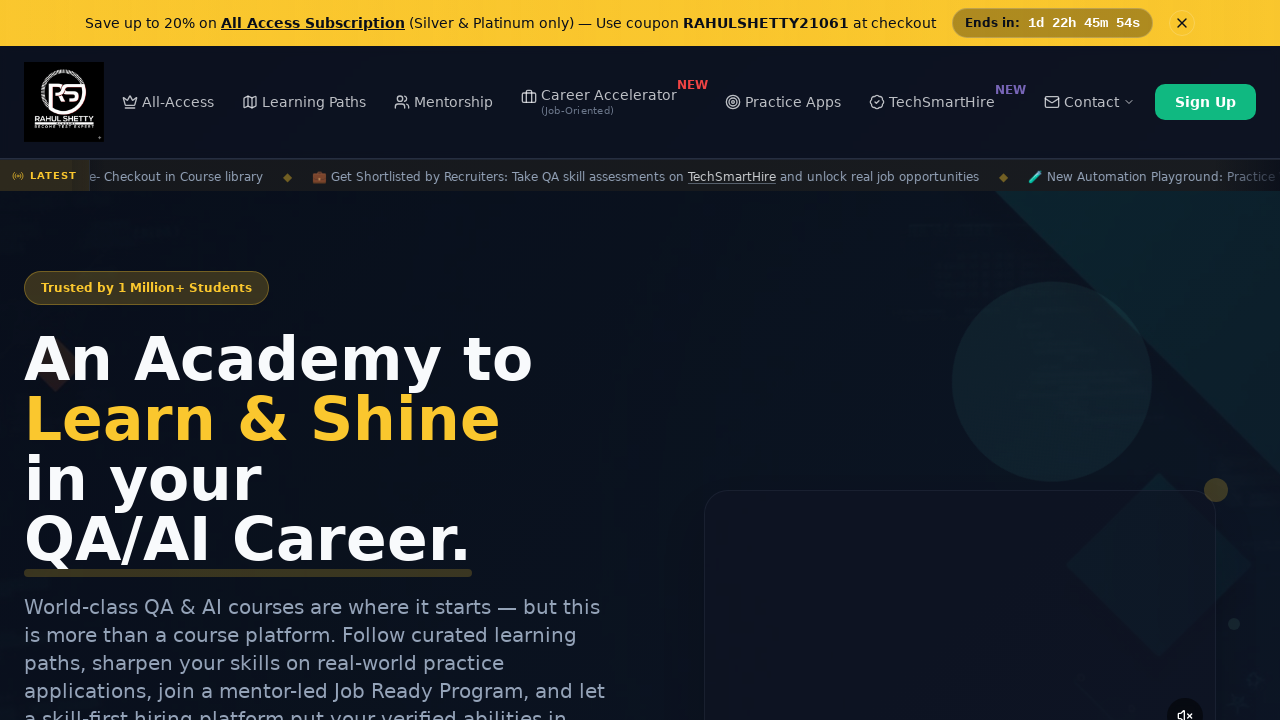

Navigated to Rahul Shetty Academy Selenium Practice page
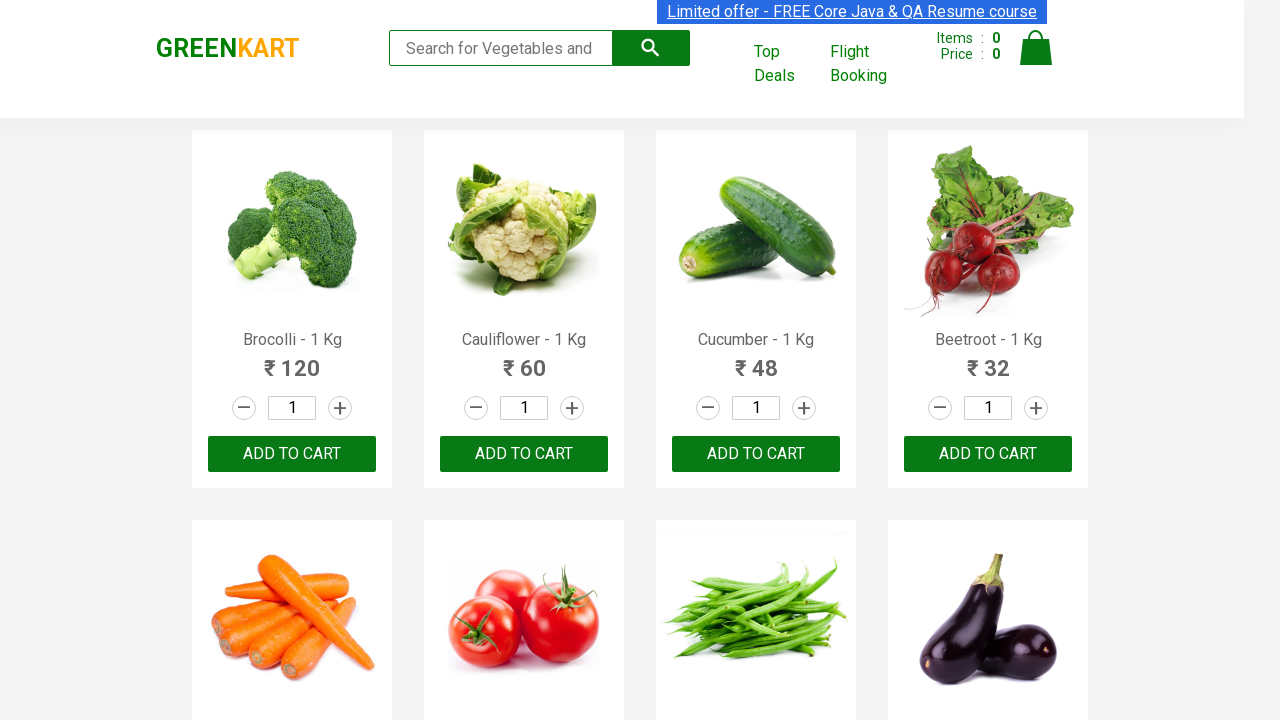

Navigated back to previous page
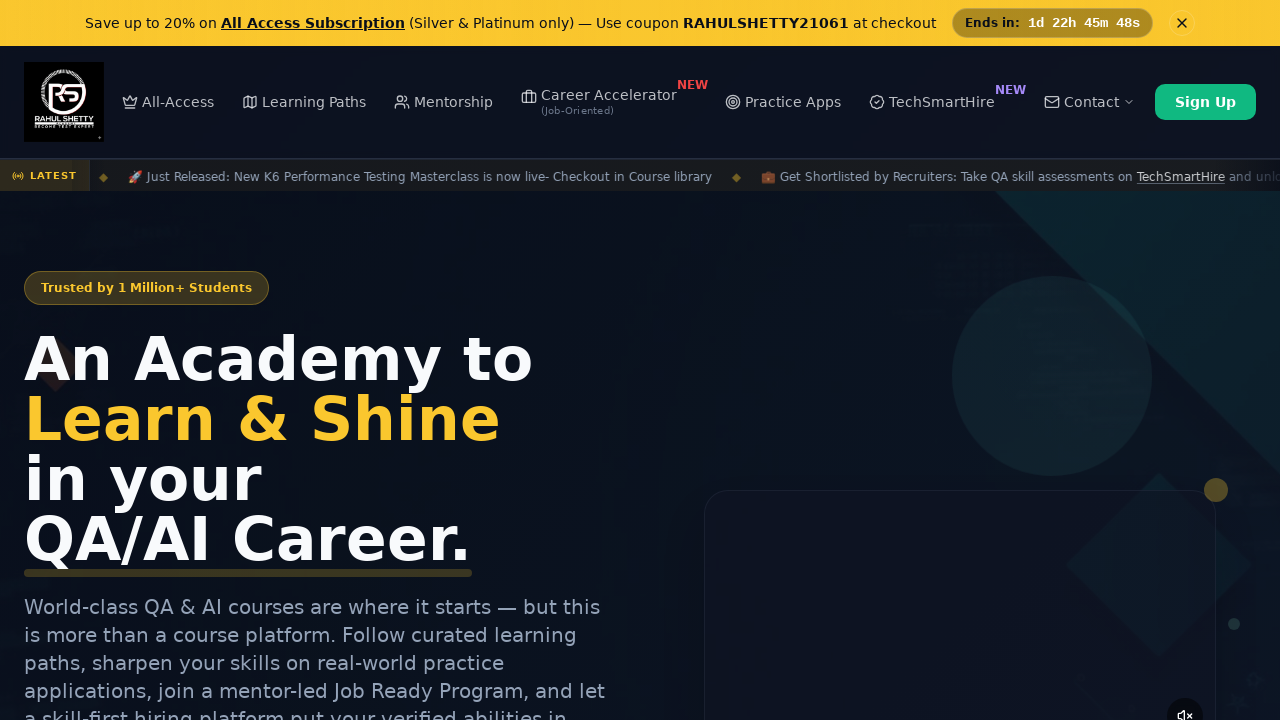

Refreshed the current page
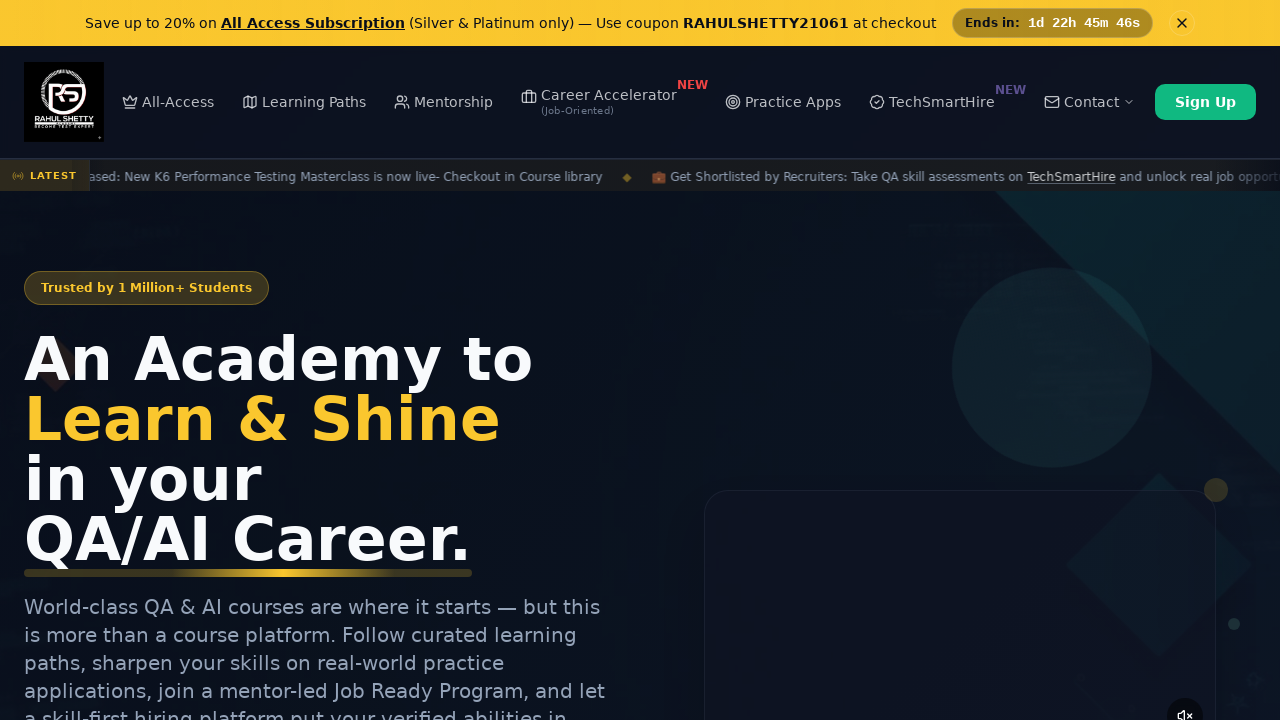

Navigated forward to next page
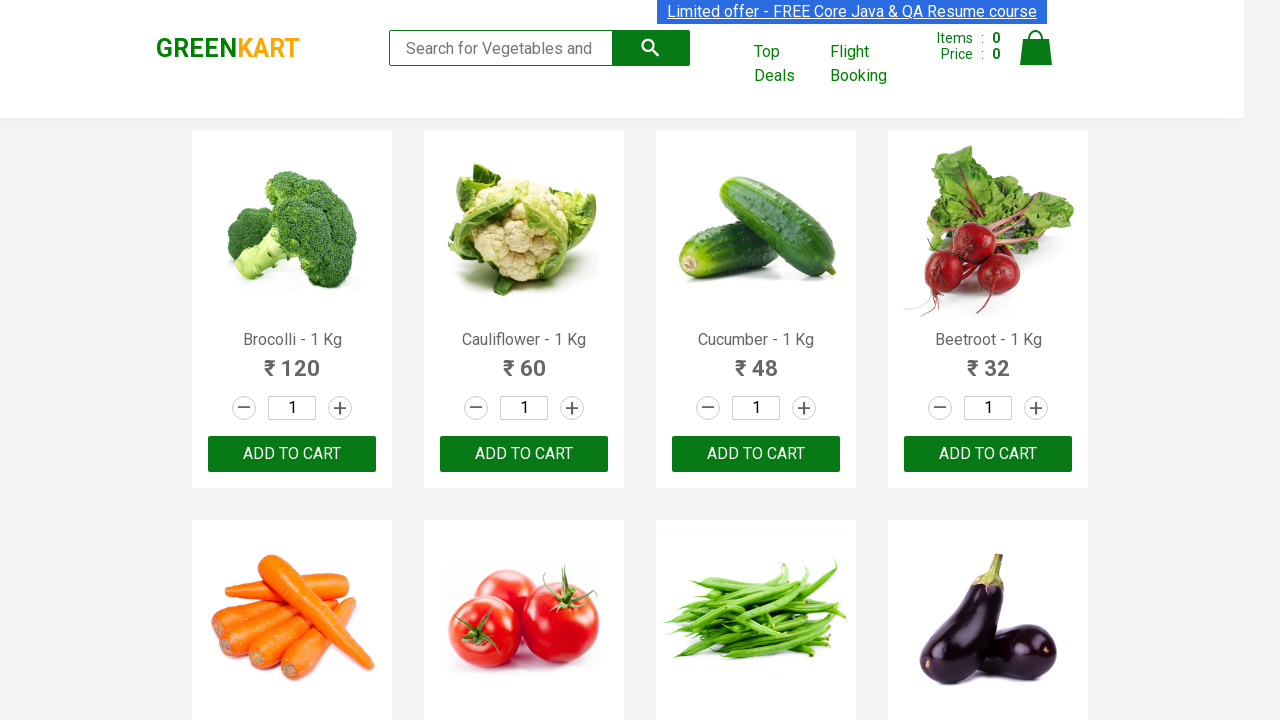

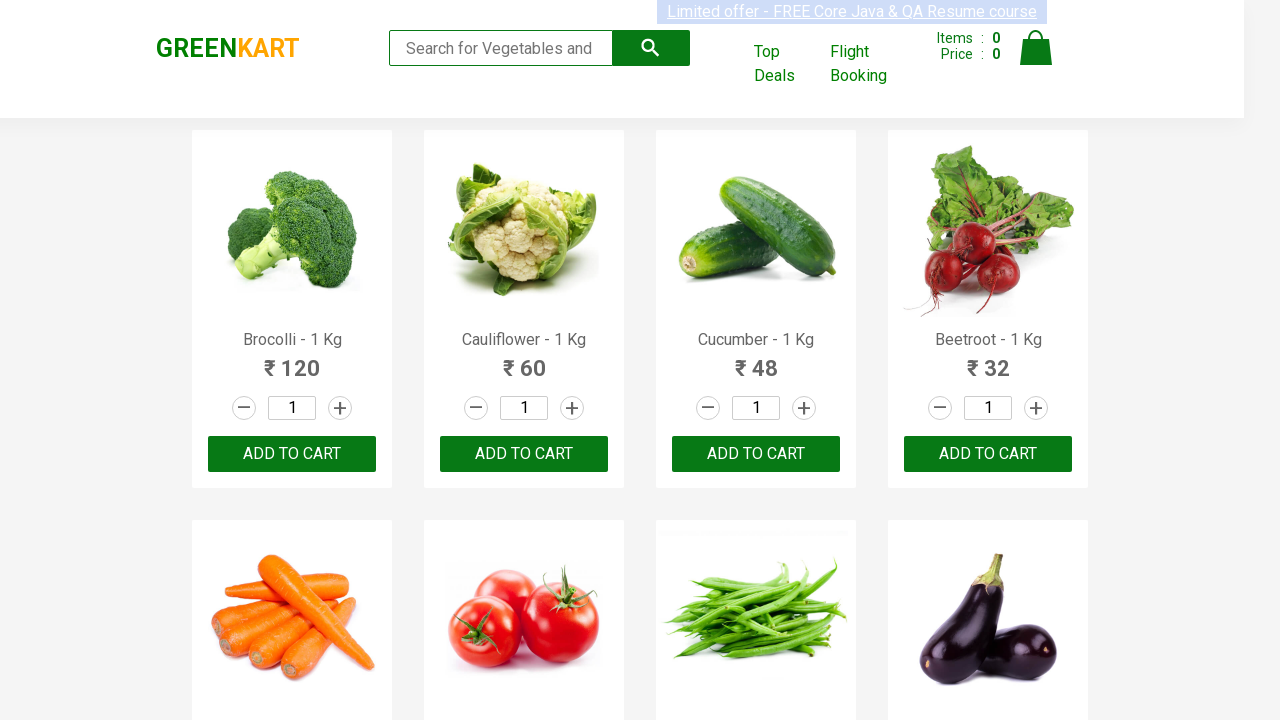